Tests keyboard shortcuts functionality by entering text in a text area, copying it using keyboard commands, and pasting it into another text area

Starting URL: https://text-compare.com/

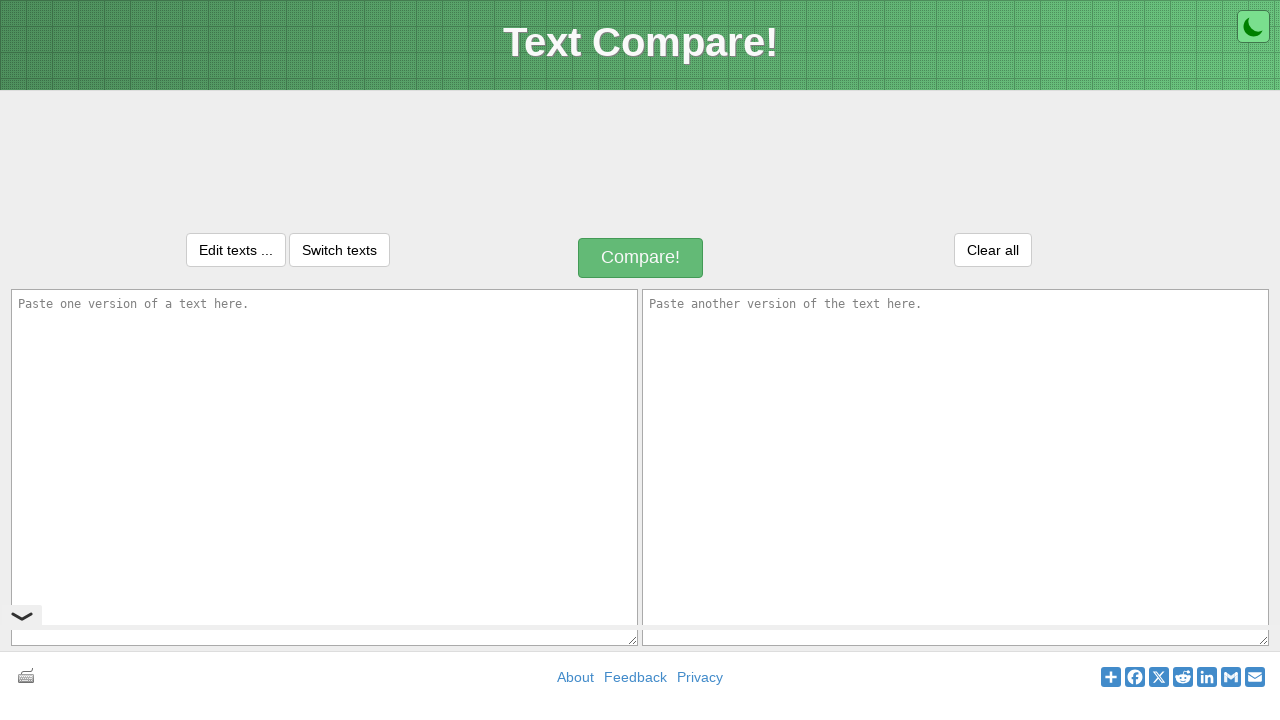

Filled first text area with 'Welcome' on #inputText1
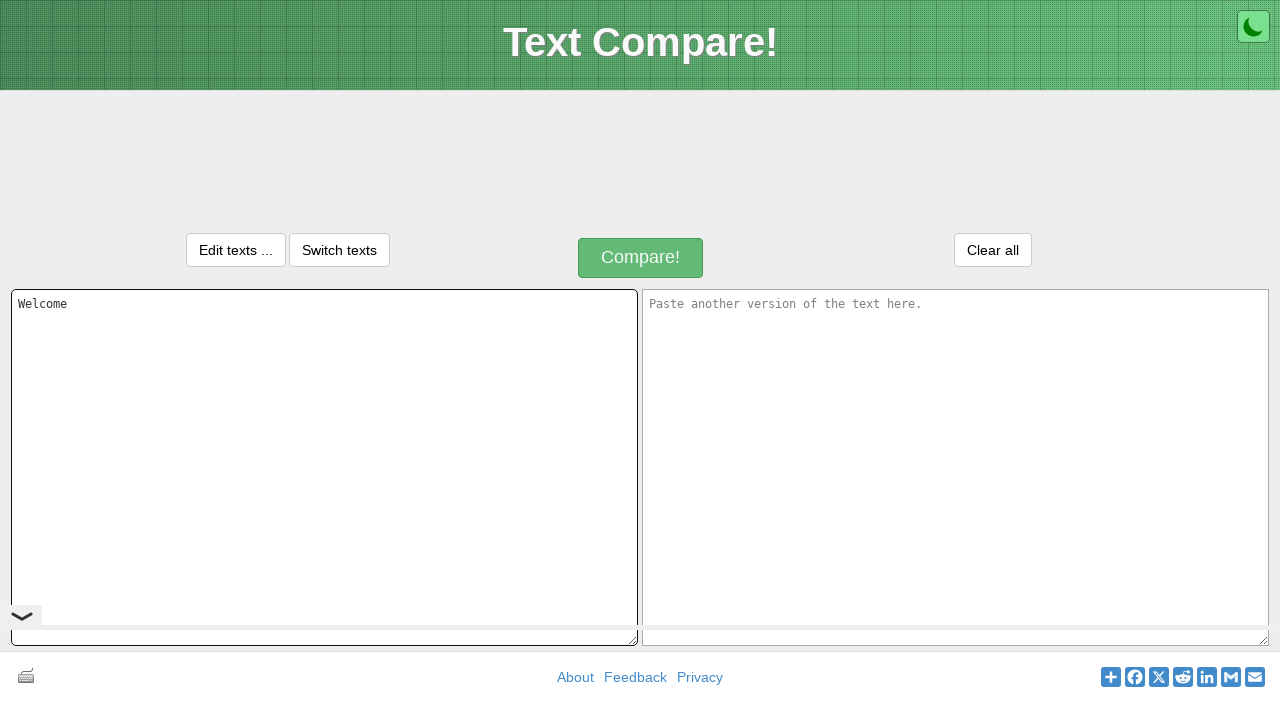

Pressed down Control/Meta key to begin select-all shortcut
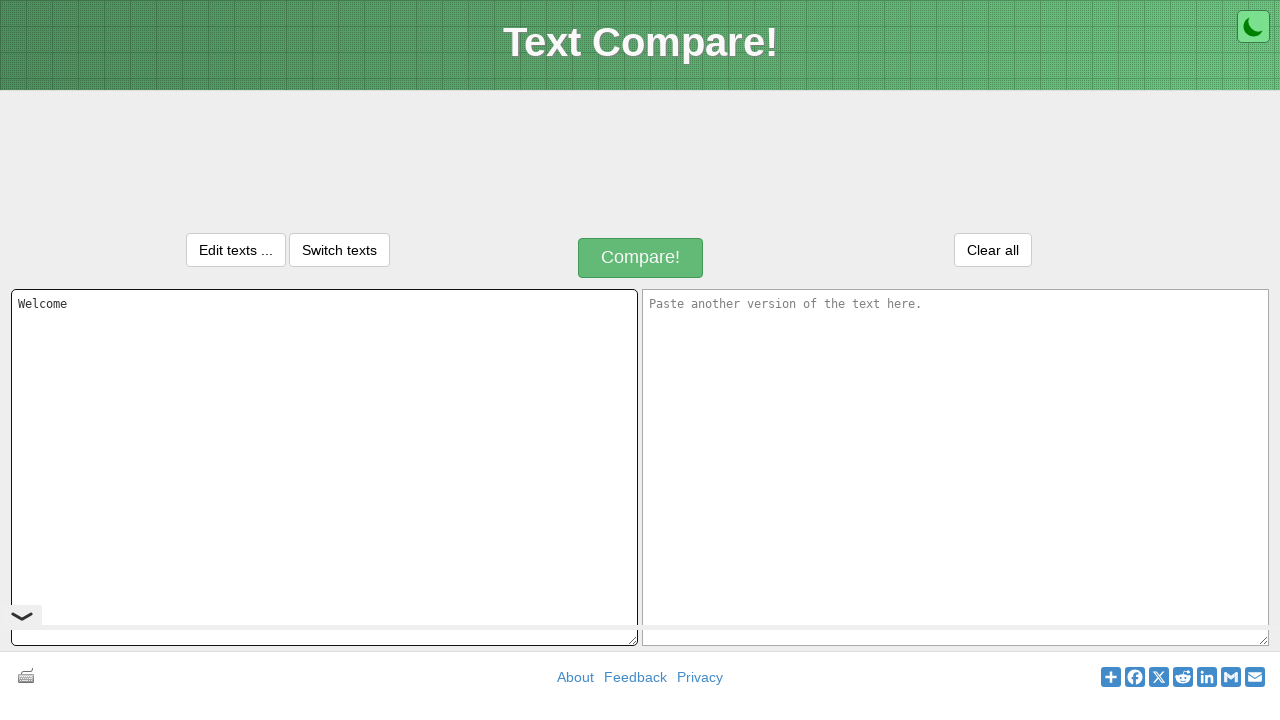

Pressed 'a' key to select all text
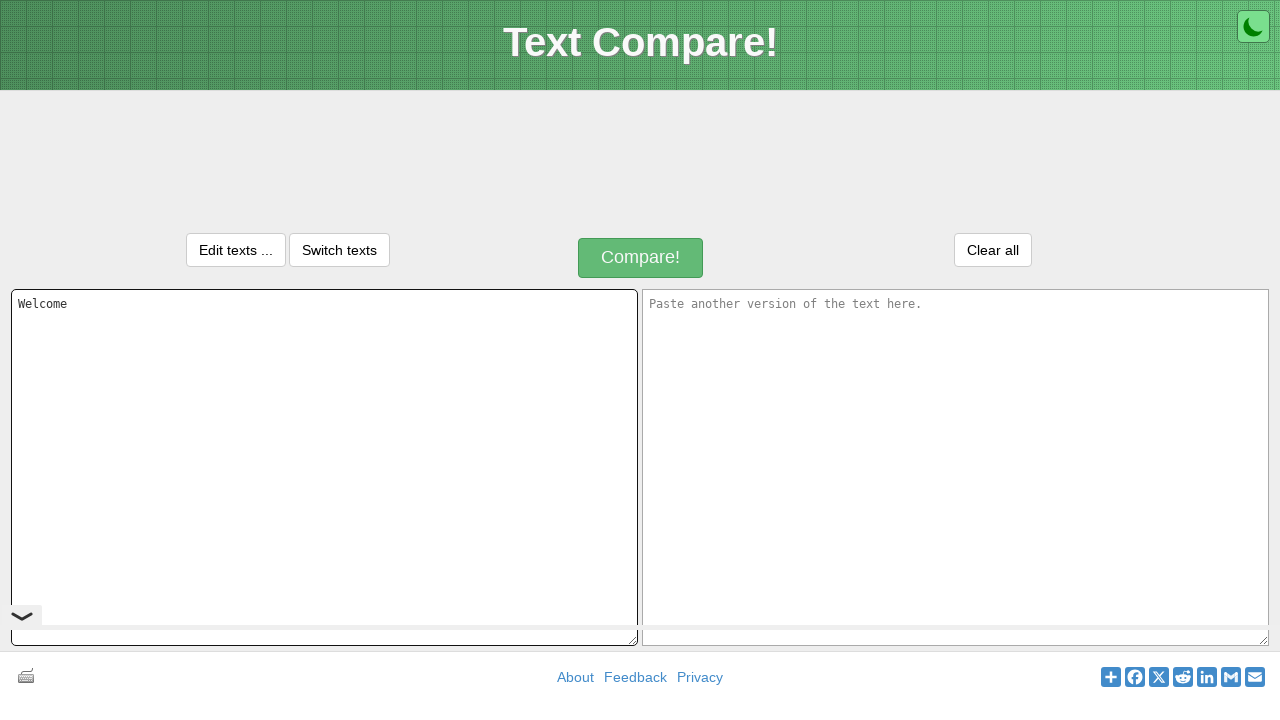

Released Control/Meta key after select-all command
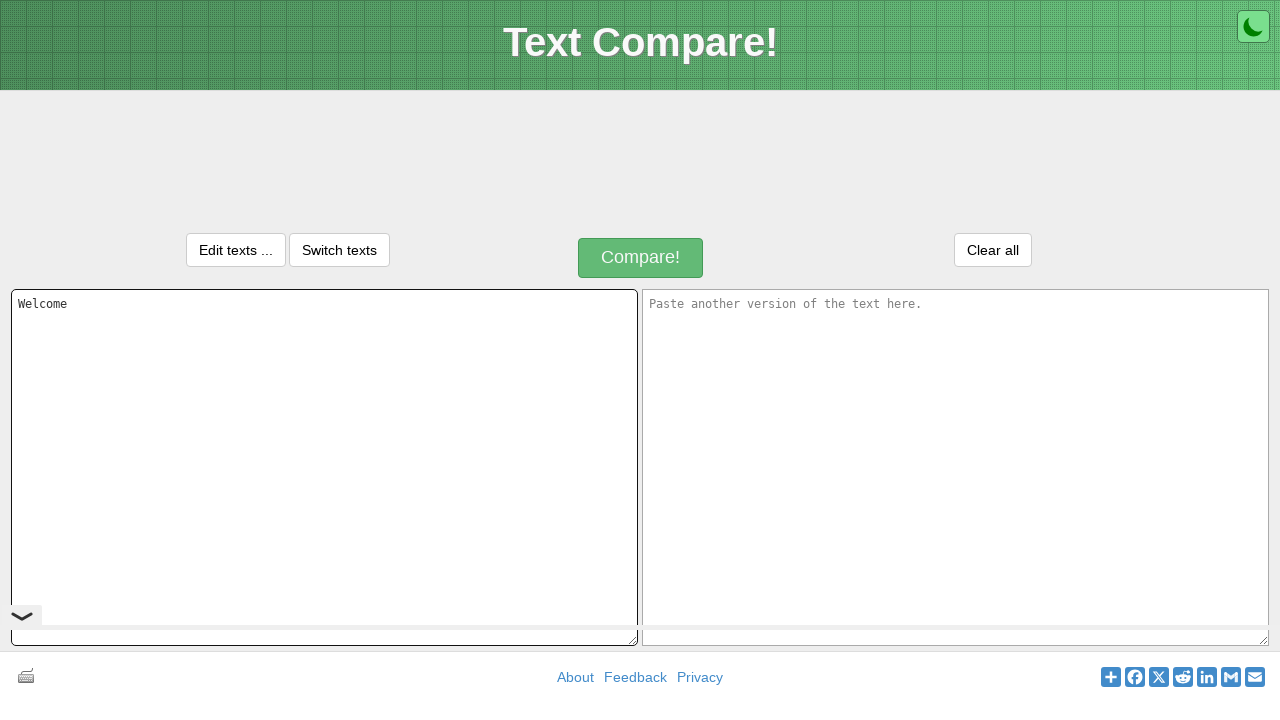

Pressed down Control/Meta key to begin copy shortcut
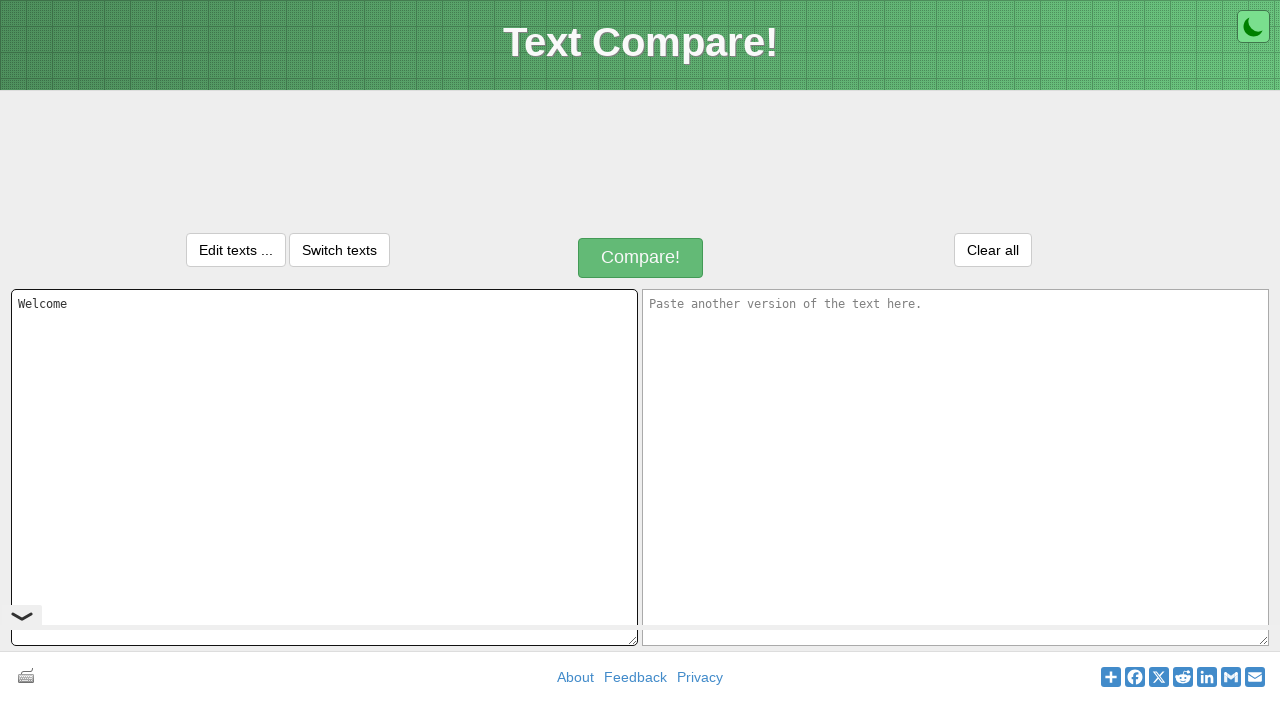

Pressed 'c' key to copy selected text
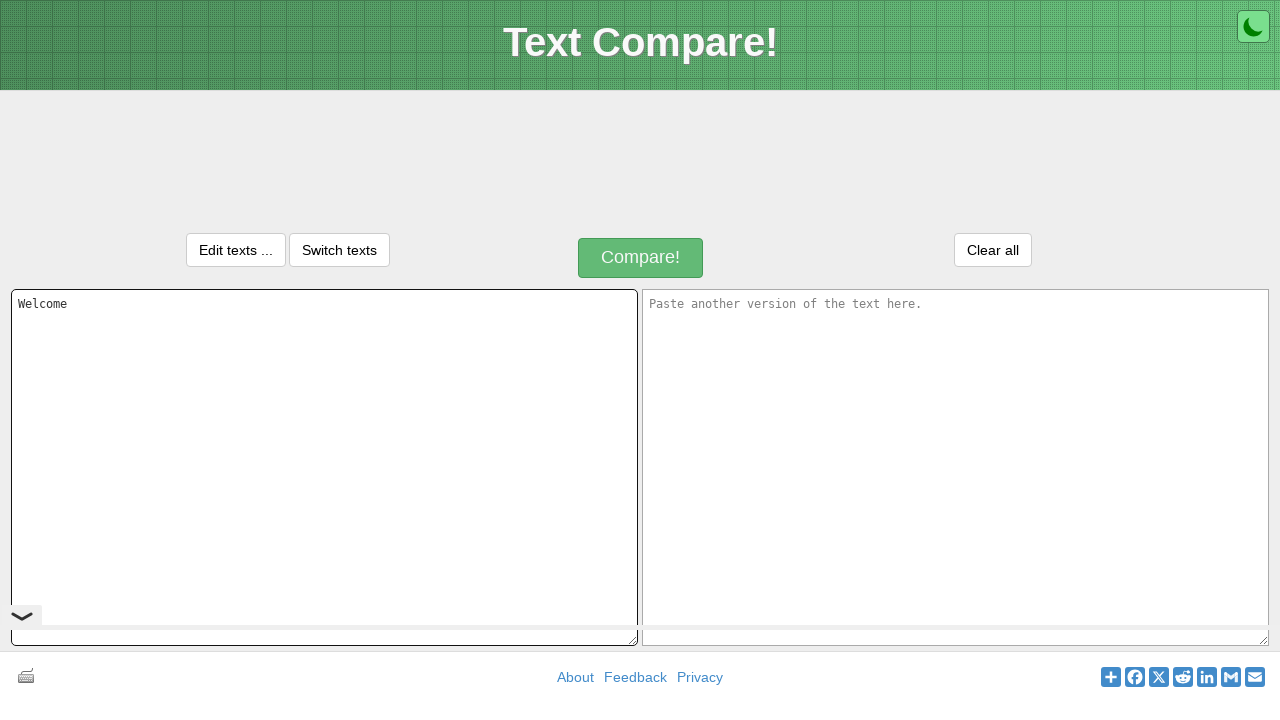

Released Control/Meta key after copy command
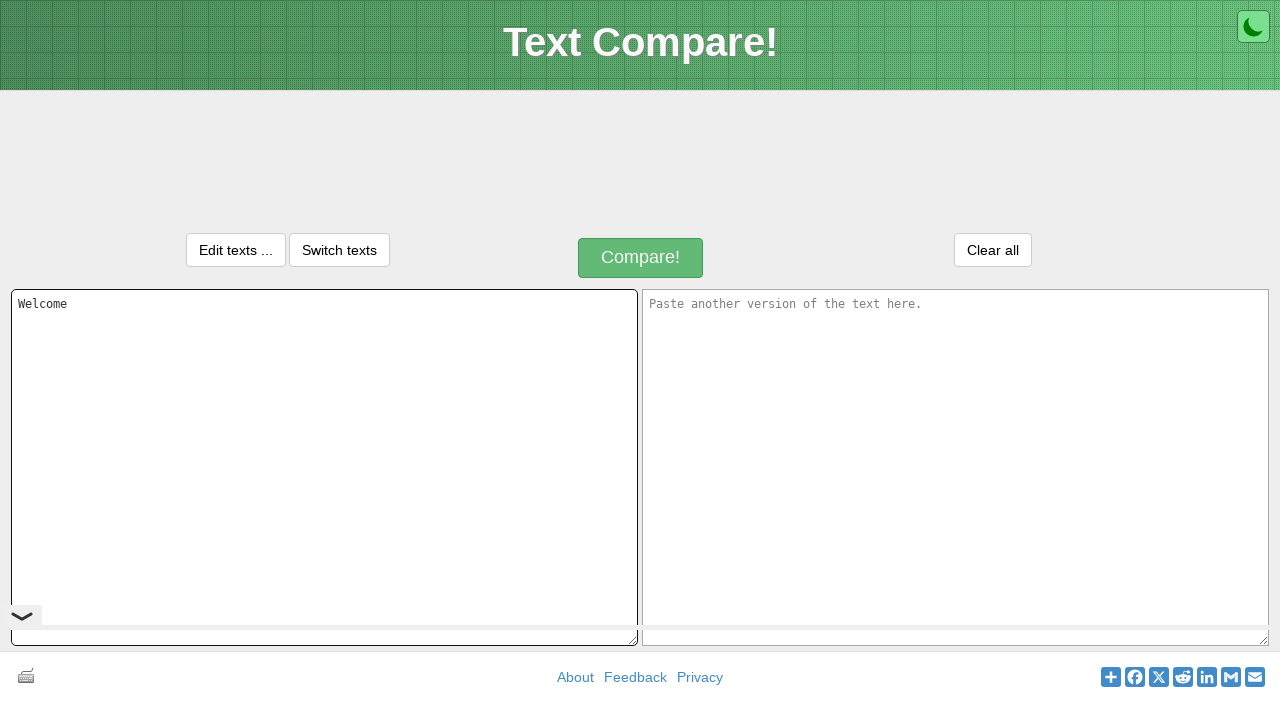

Pressed Tab key to move focus to second text area
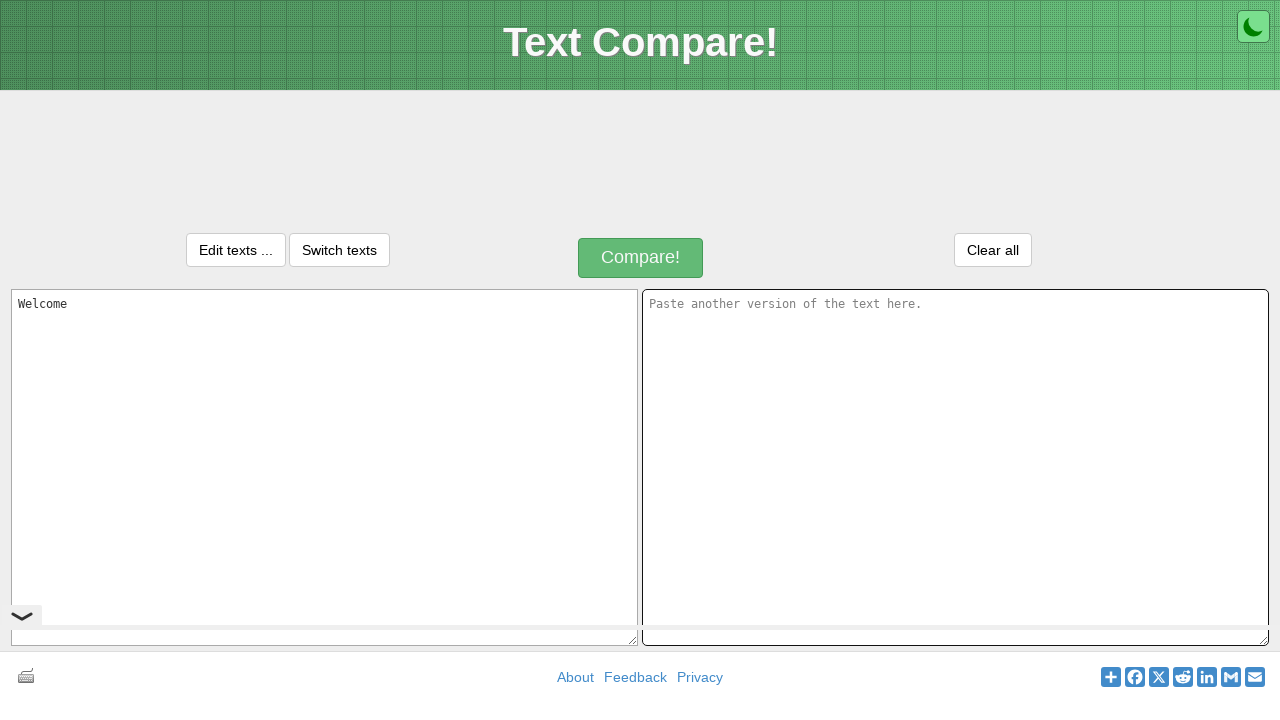

Pressed down Control/Meta key to begin paste shortcut
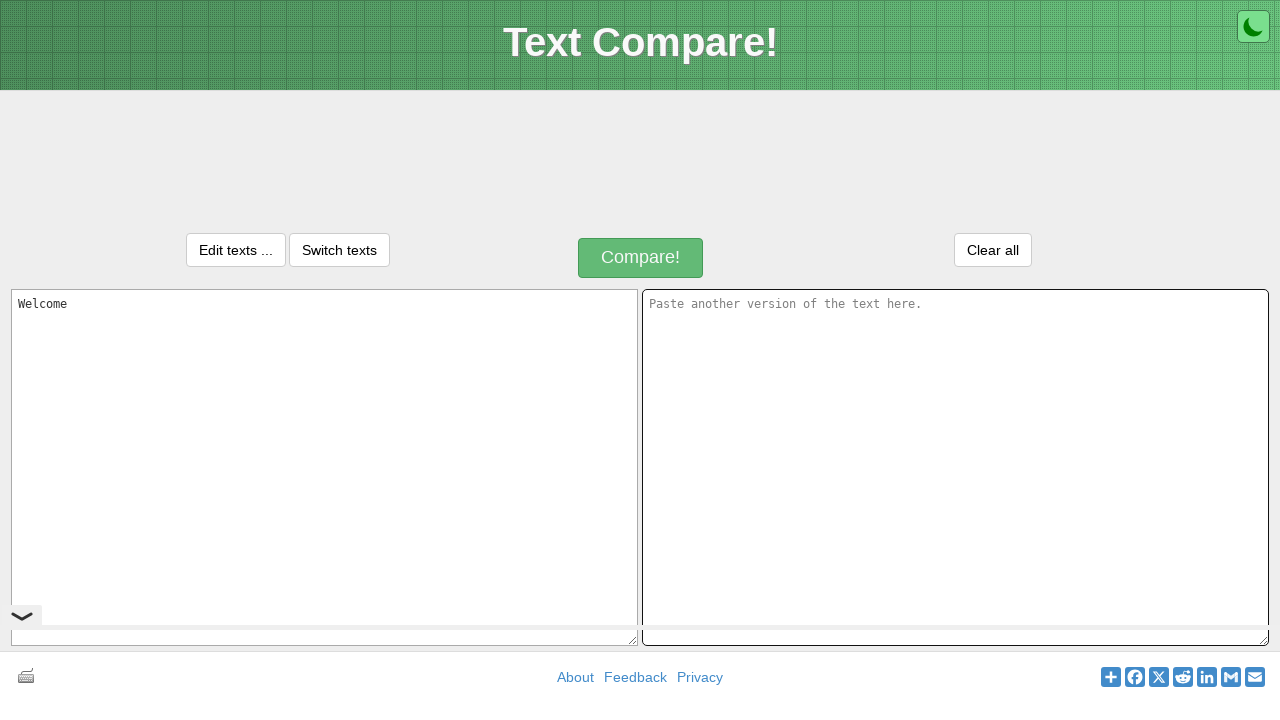

Pressed 'v' key to paste copied text into second text area
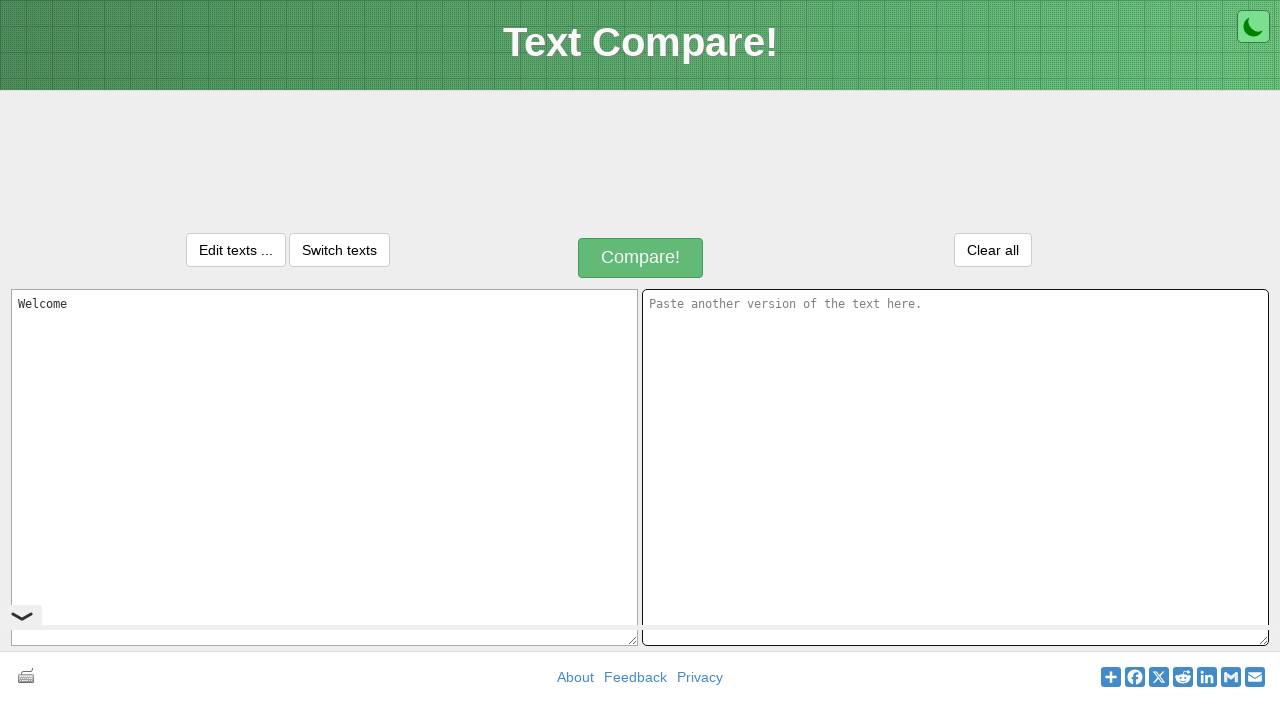

Released Control/Meta key after paste command
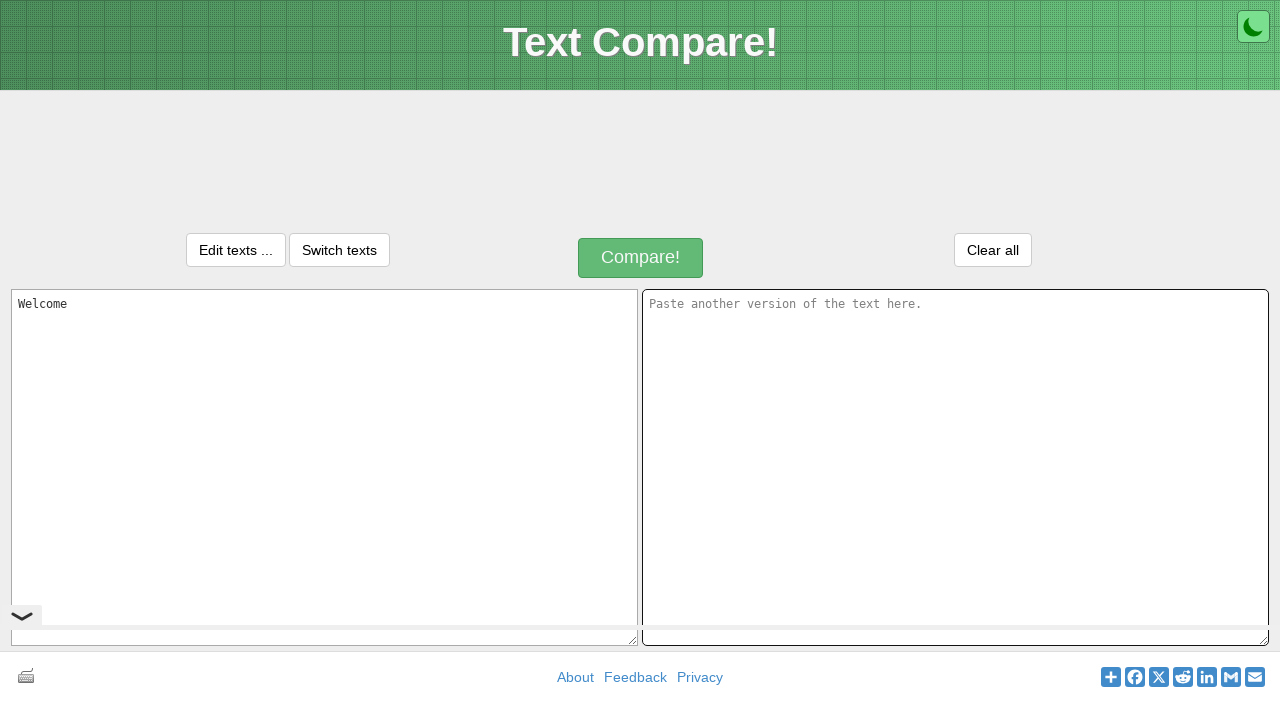

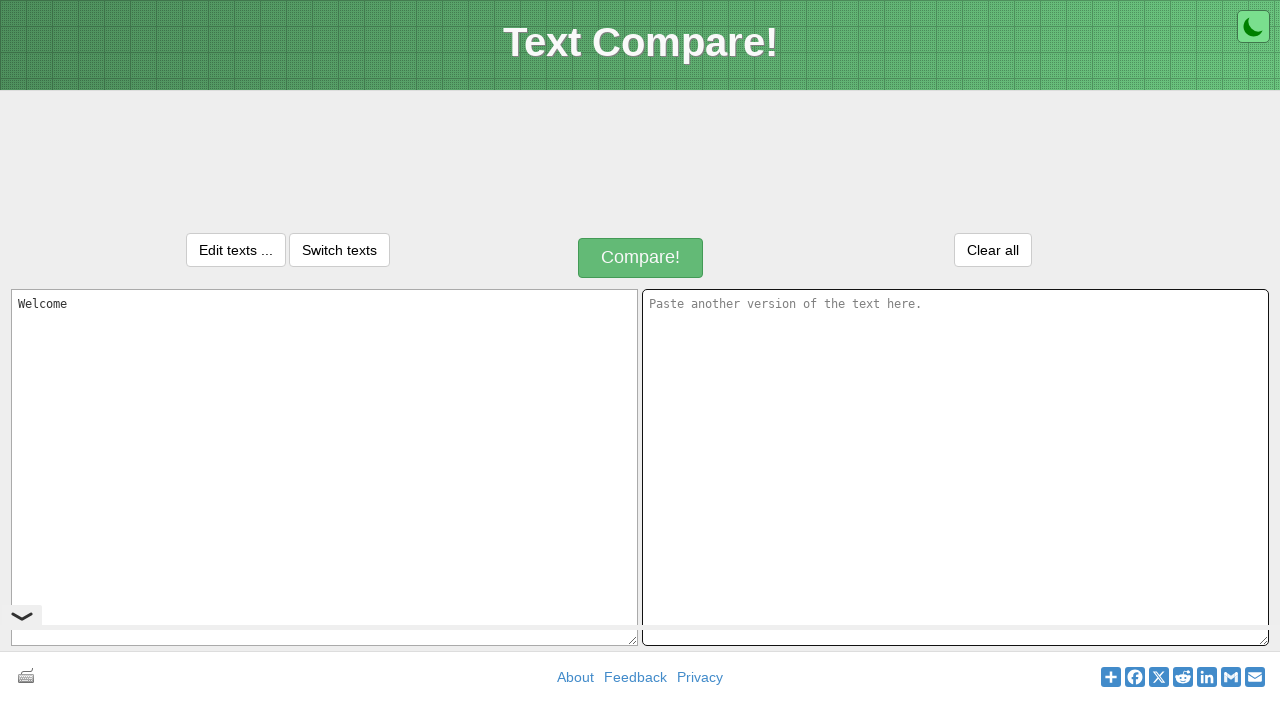